Tests editing a todo item by double-clicking, filling new text, and pressing Enter

Starting URL: https://demo.playwright.dev/todomvc

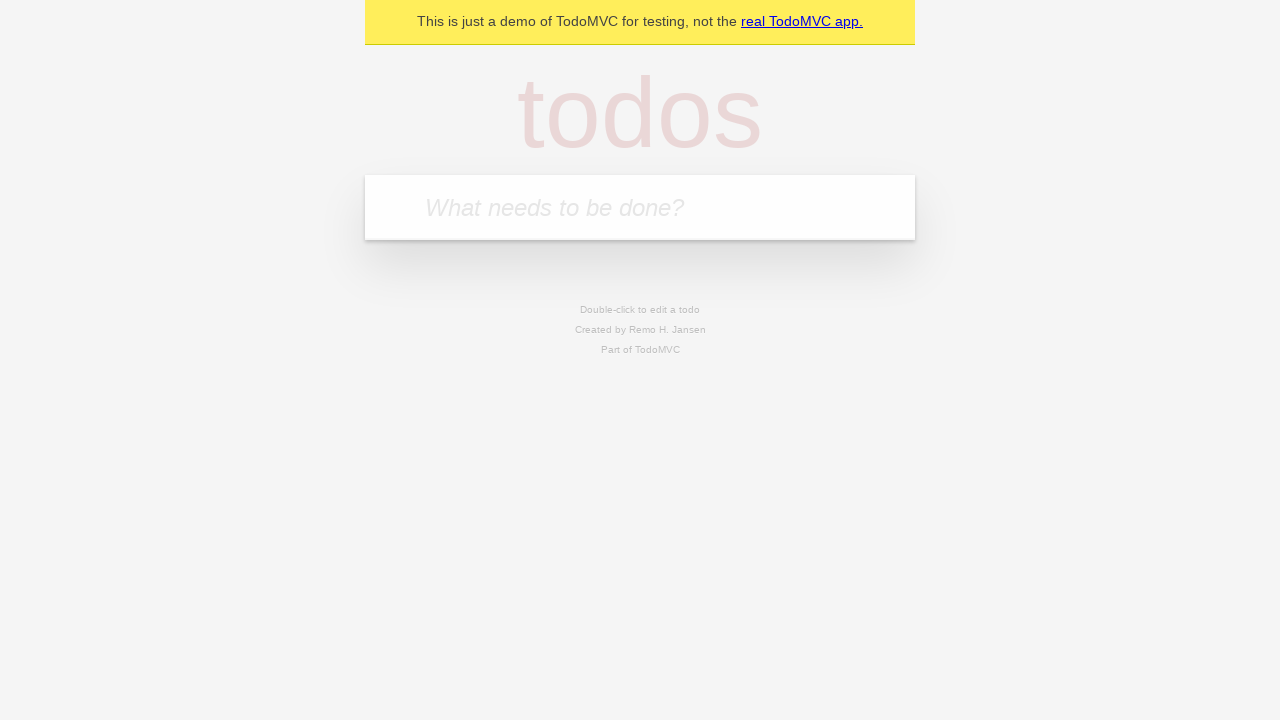

Filled new todo field with 'buy some cheese' on internal:attr=[placeholder="What needs to be done?"i]
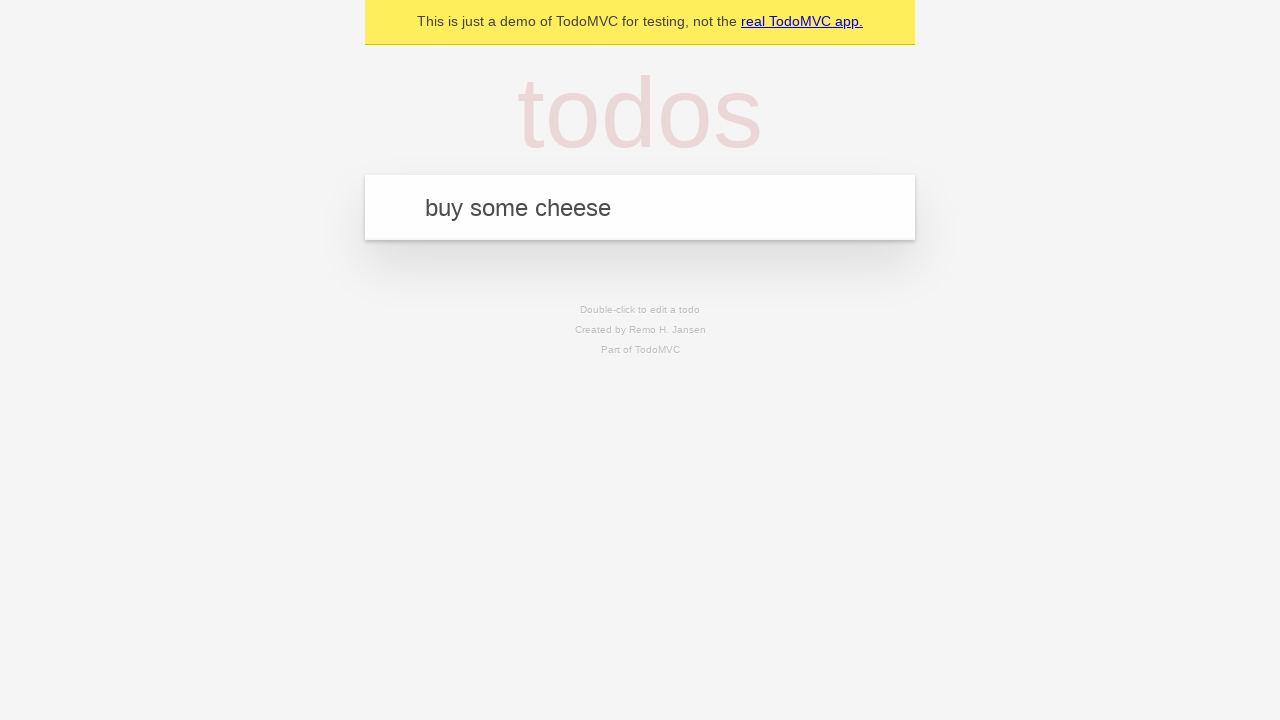

Pressed Enter to create todo 'buy some cheese' on internal:attr=[placeholder="What needs to be done?"i]
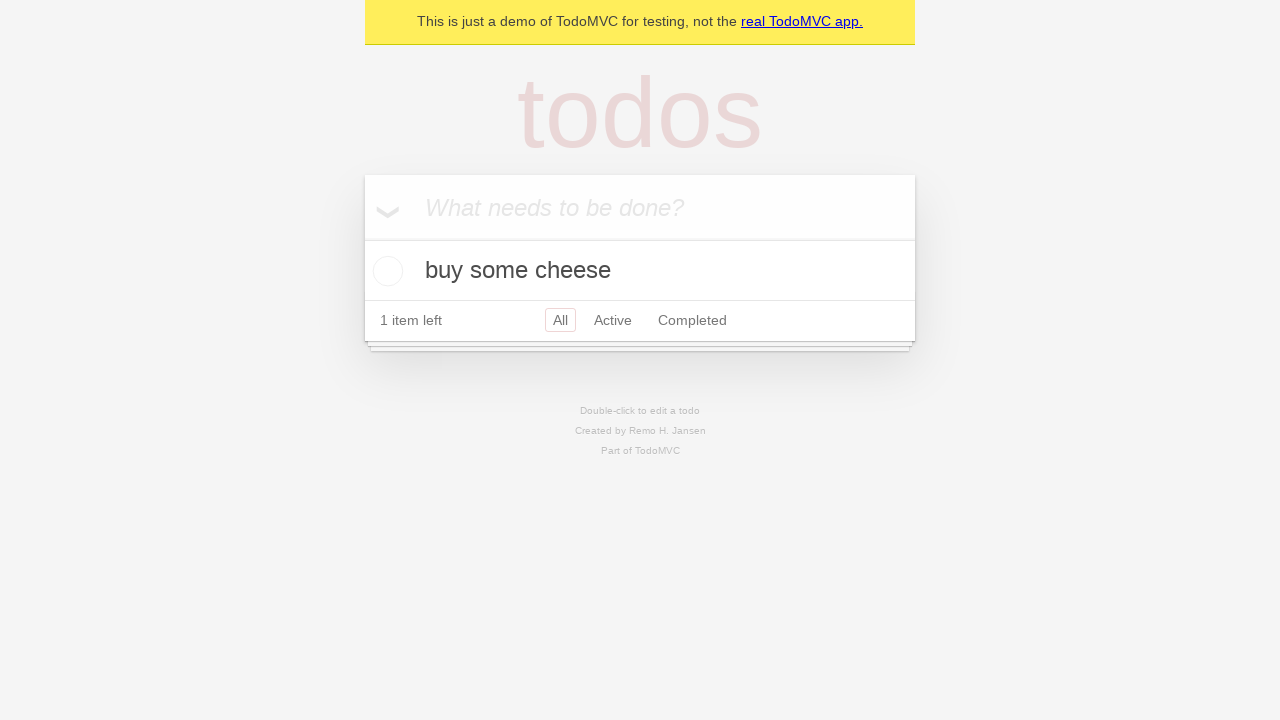

Filled new todo field with 'feed the cat' on internal:attr=[placeholder="What needs to be done?"i]
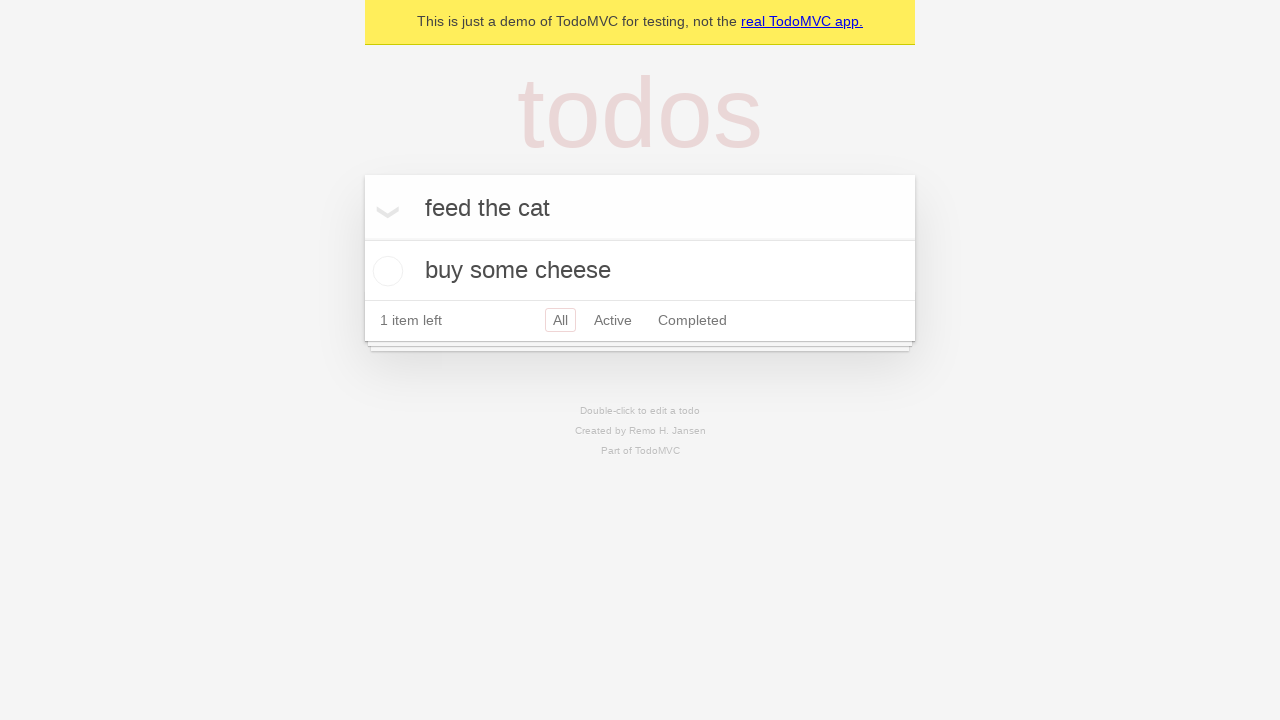

Pressed Enter to create todo 'feed the cat' on internal:attr=[placeholder="What needs to be done?"i]
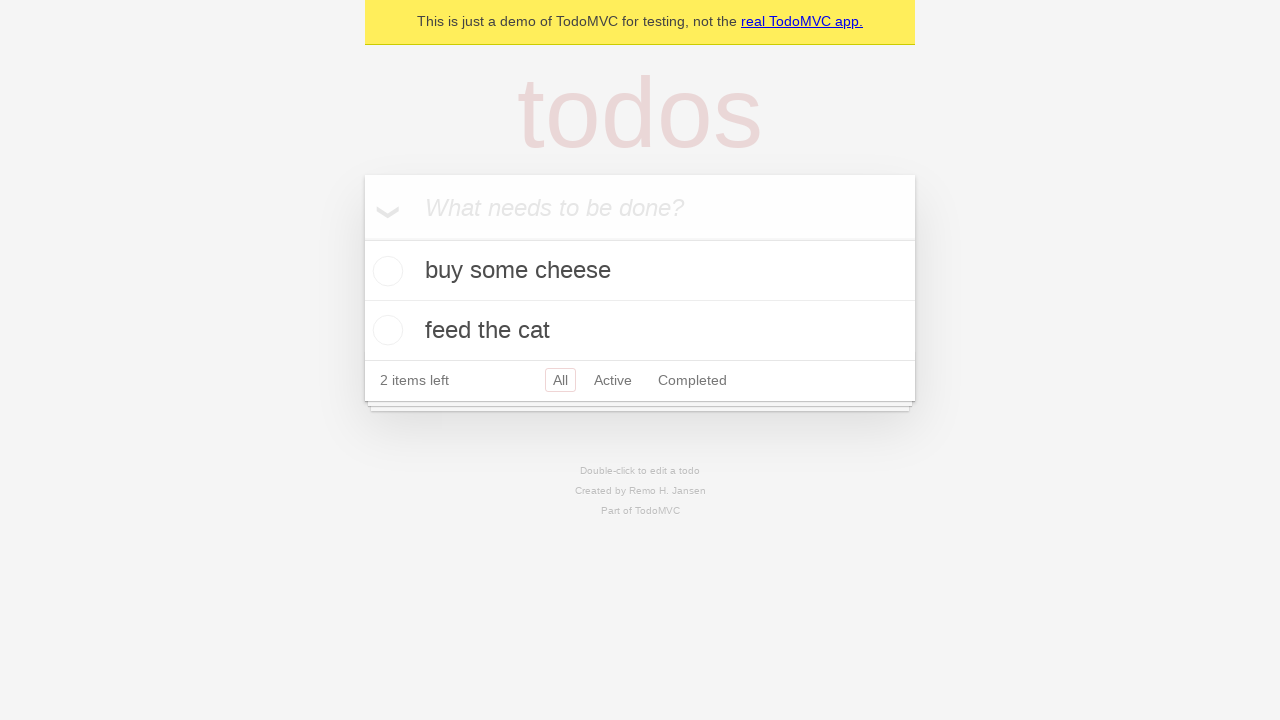

Filled new todo field with 'book a doctors appointment' on internal:attr=[placeholder="What needs to be done?"i]
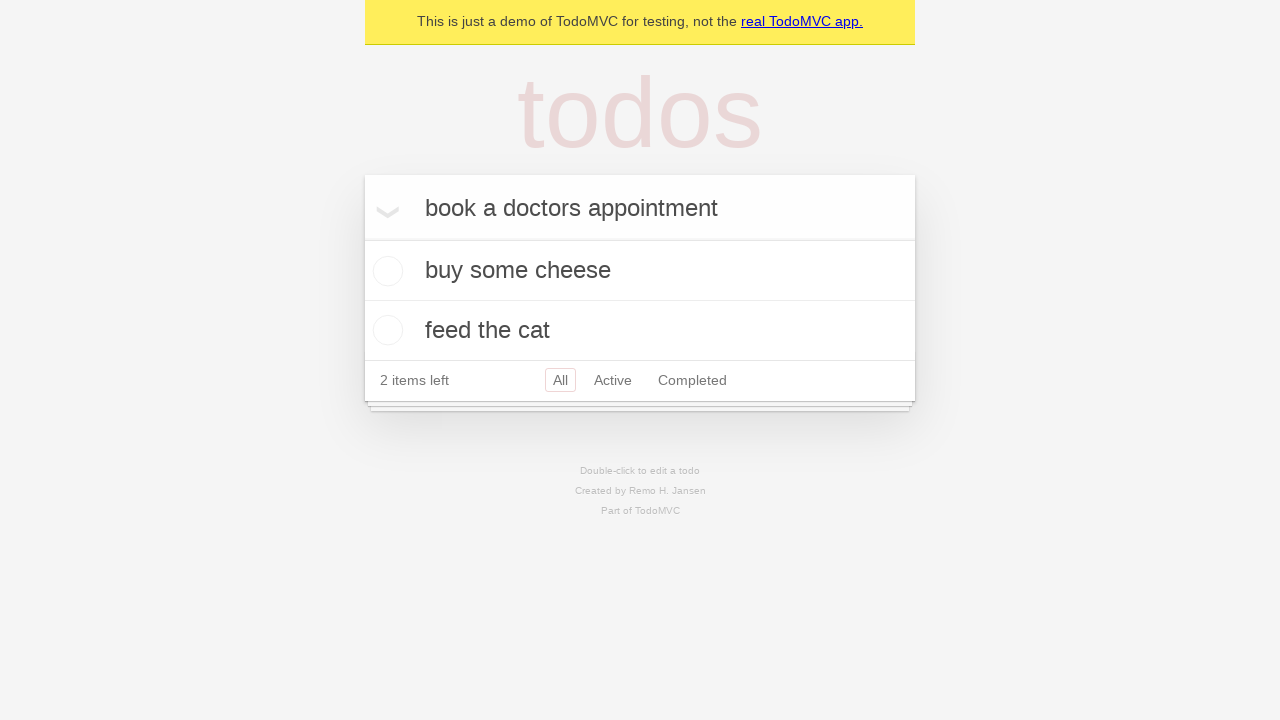

Pressed Enter to create todo 'book a doctors appointment' on internal:attr=[placeholder="What needs to be done?"i]
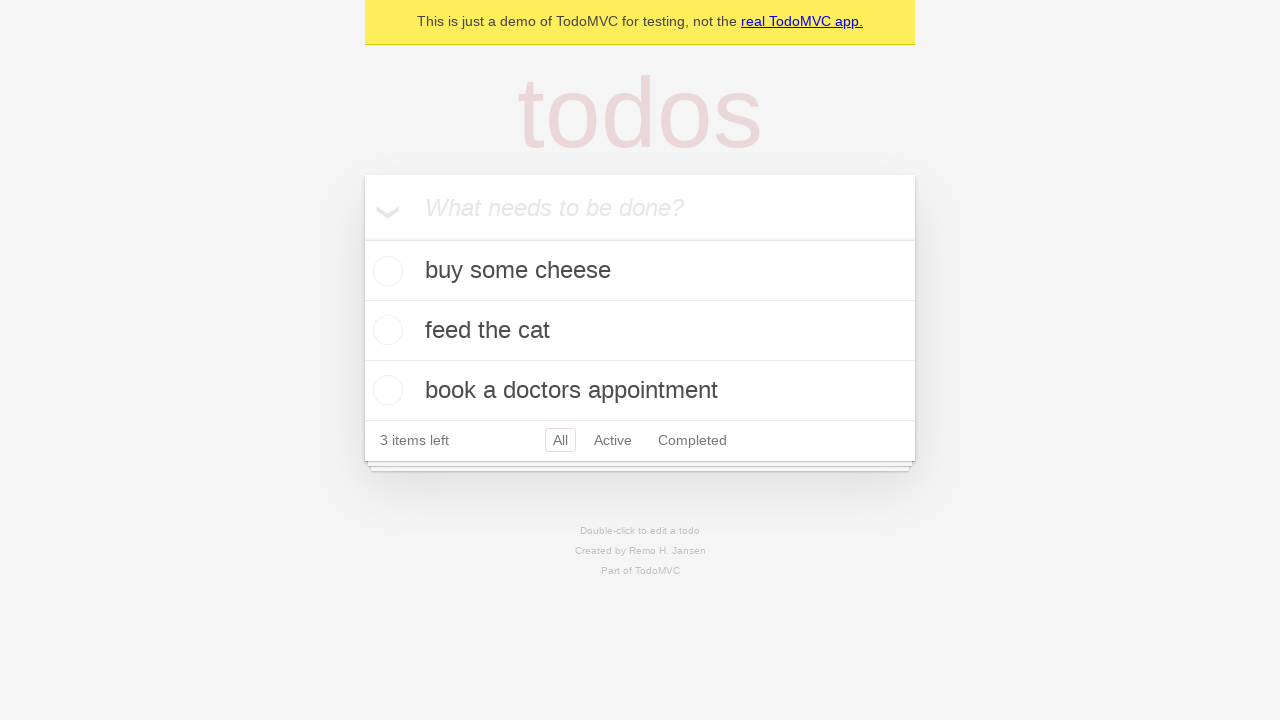

Waited for todo items to appear
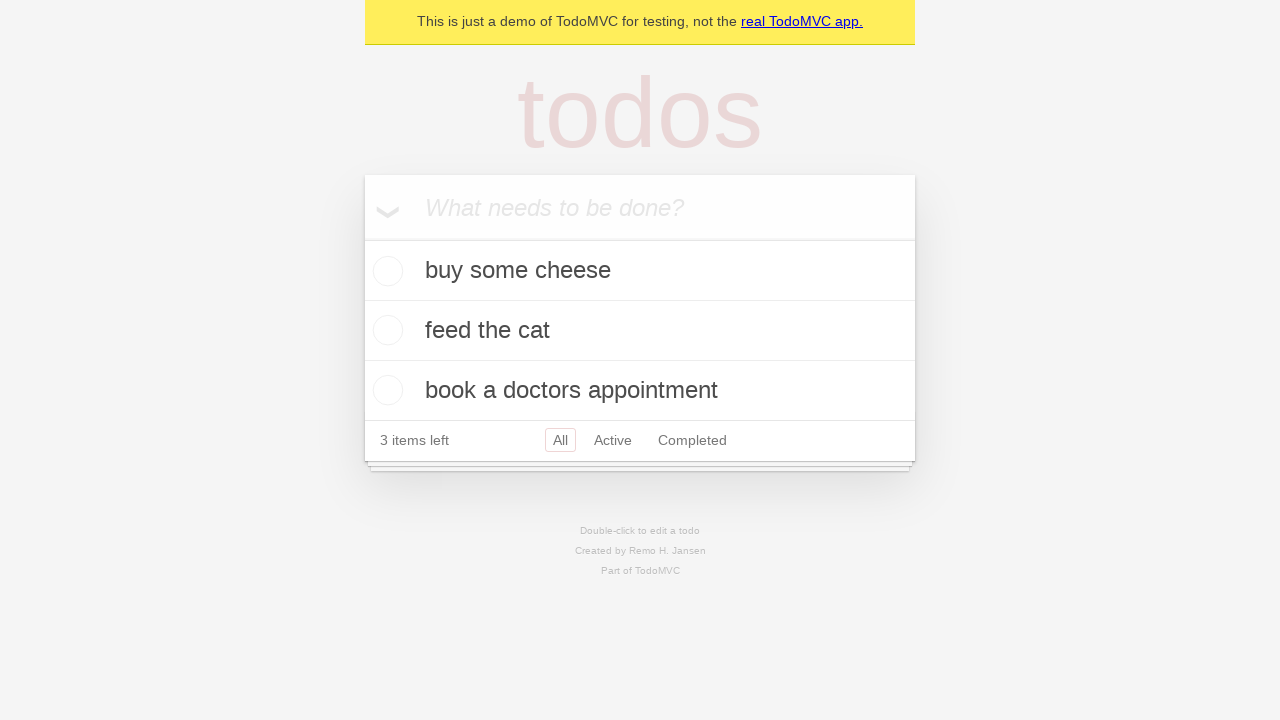

Located all todo items
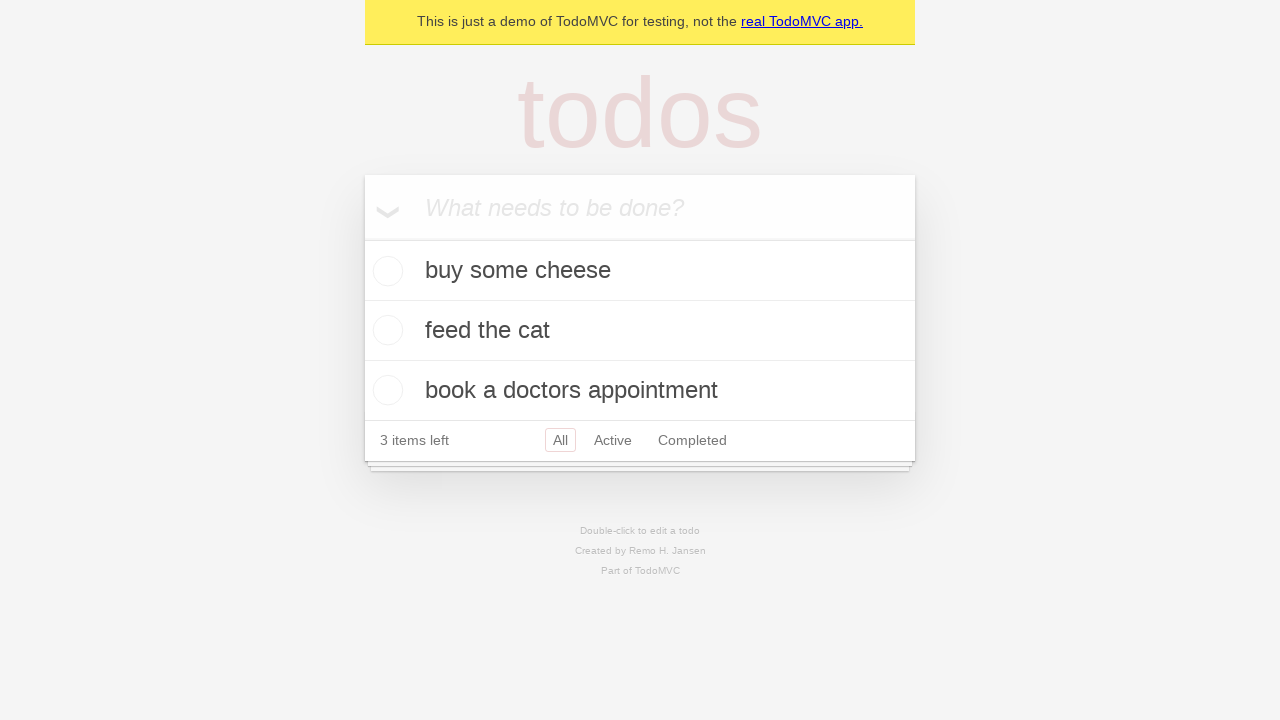

Selected the second todo item
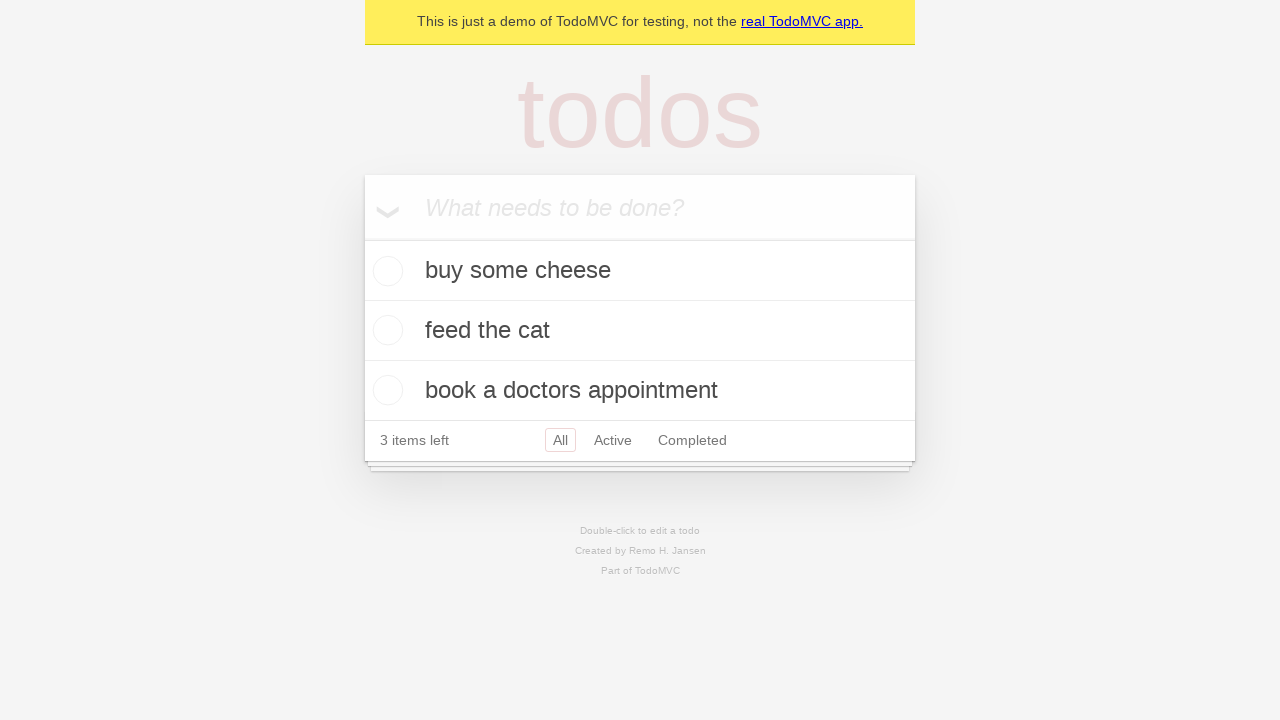

Double-clicked second todo item to enter edit mode at (640, 331) on internal:testid=[data-testid="todo-item"s] >> nth=1
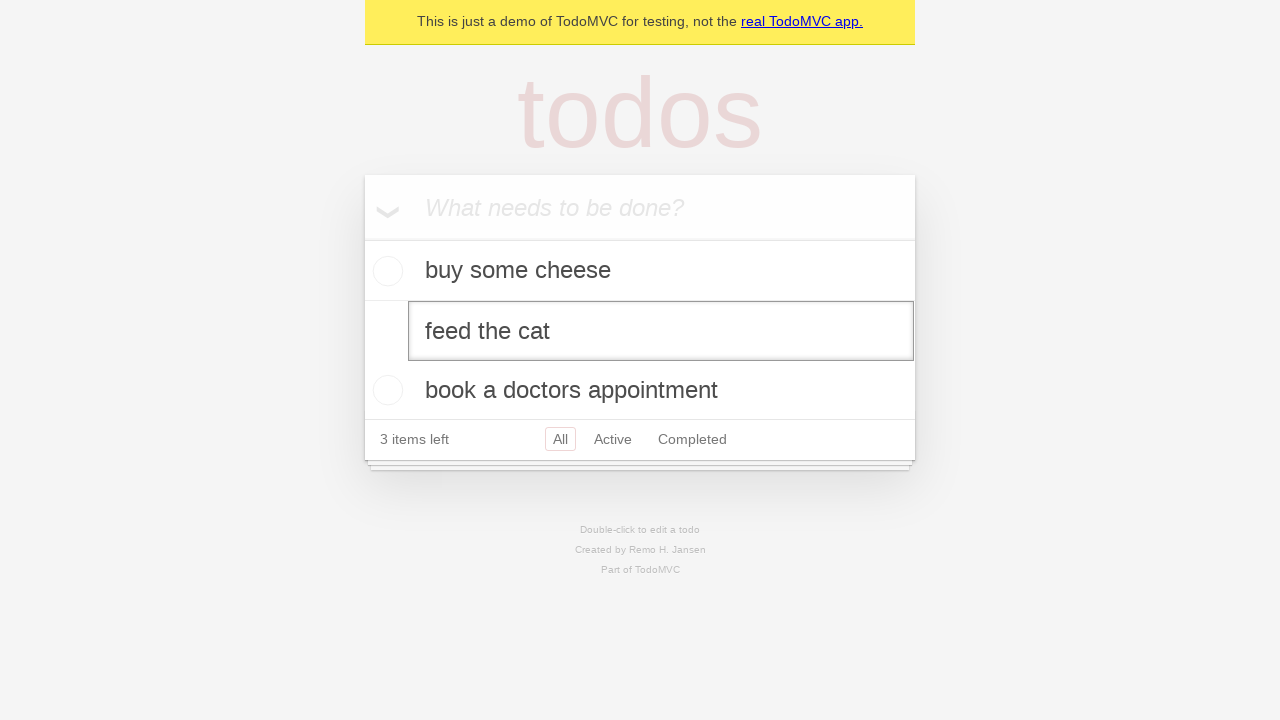

Filled edit textbox with new text 'buy some sausages' on internal:testid=[data-testid="todo-item"s] >> nth=1 >> internal:role=textbox[nam
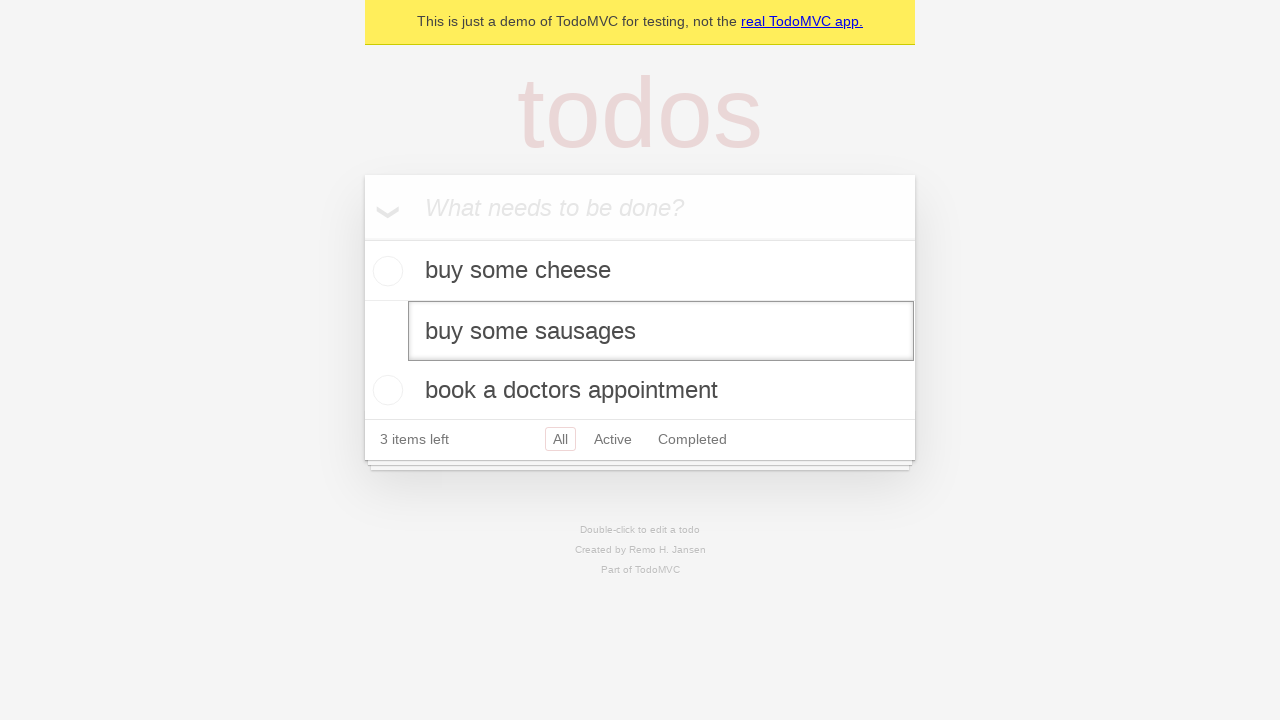

Pressed Enter to confirm the edited todo item on internal:testid=[data-testid="todo-item"s] >> nth=1 >> internal:role=textbox[nam
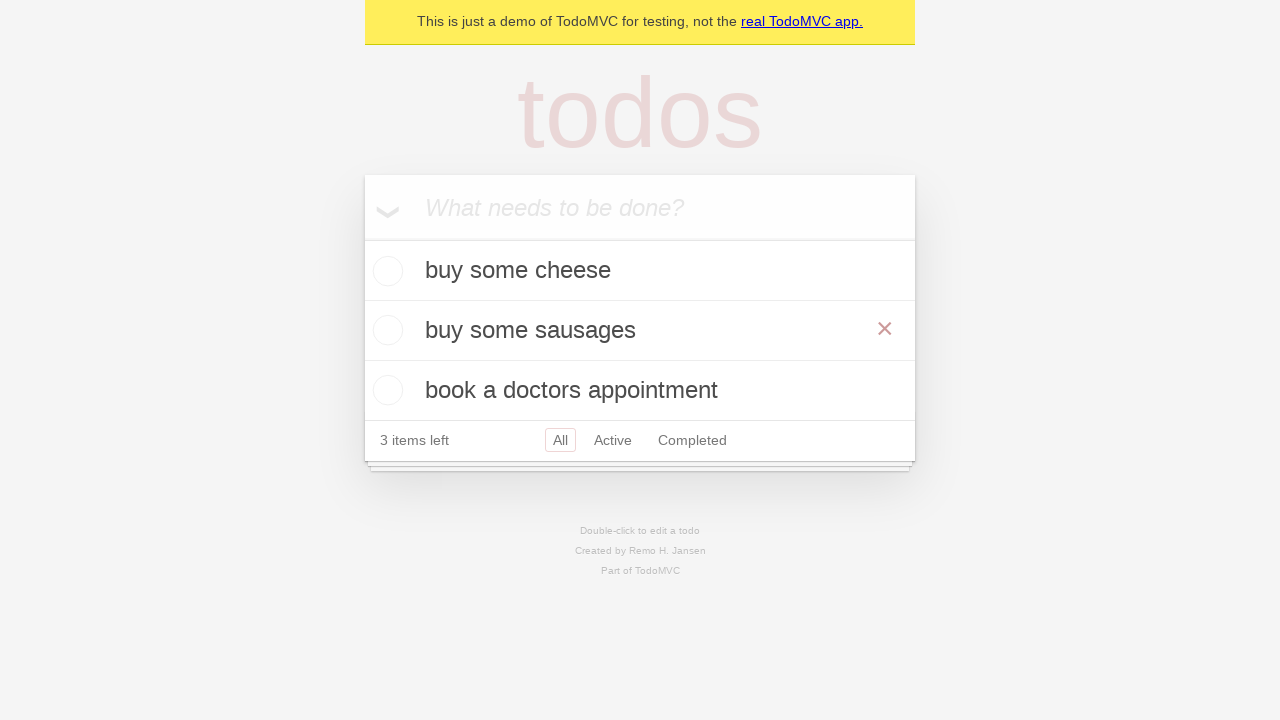

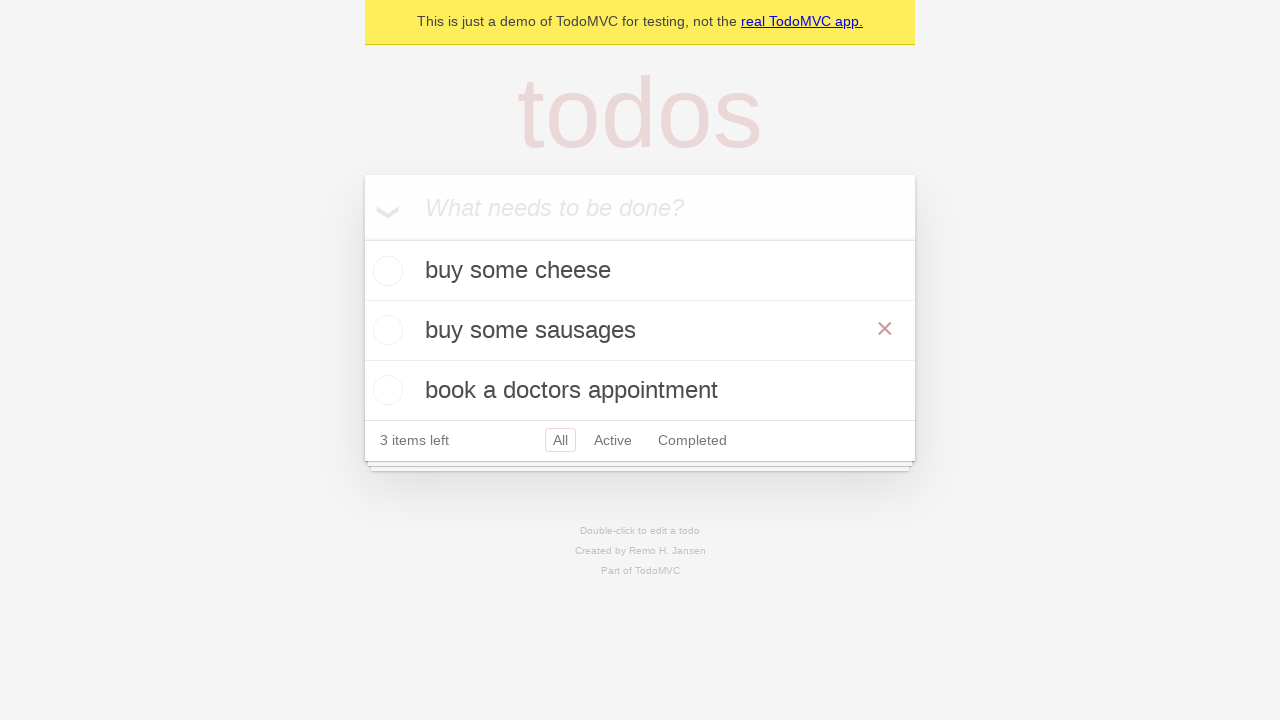